Tests infinite scroll functionality by scrolling to the last paragraph element and verifying that more content loads

Starting URL: https://bonigarcia.dev/selenium-webdriver-java/infinite-scroll.html

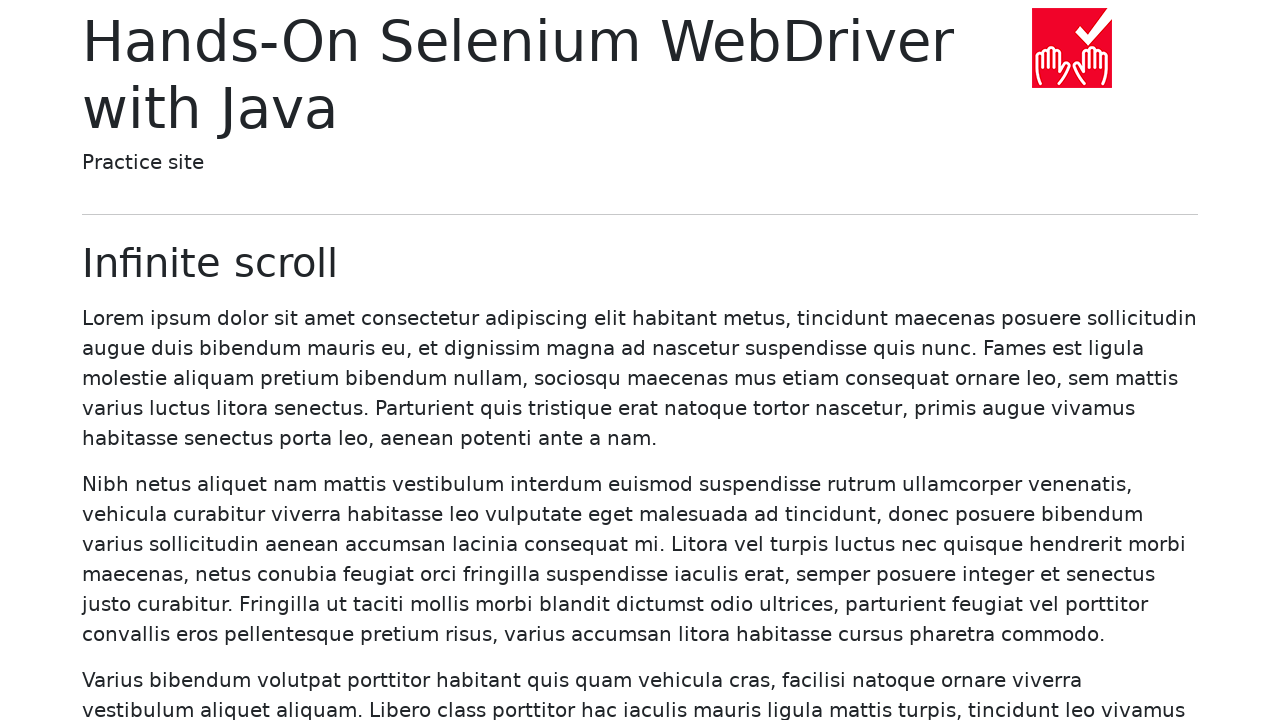

Initial paragraphs loaded
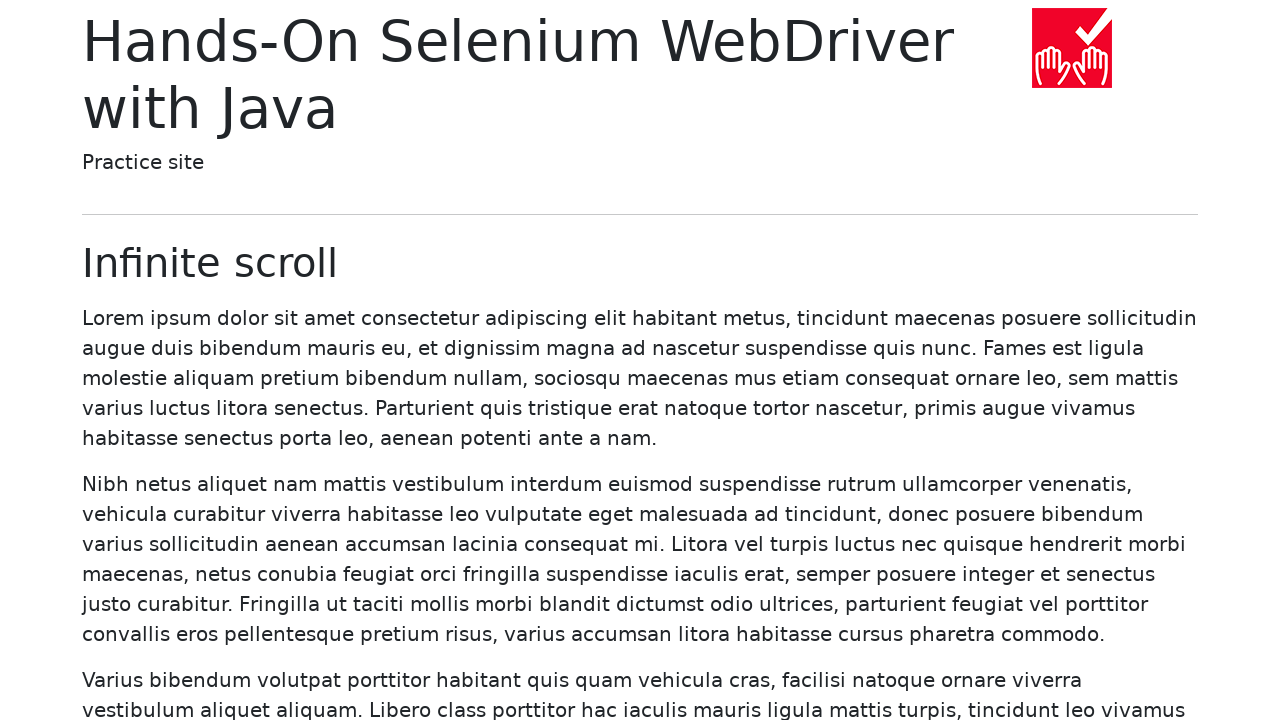

Located all paragraph elements, initial count: 20
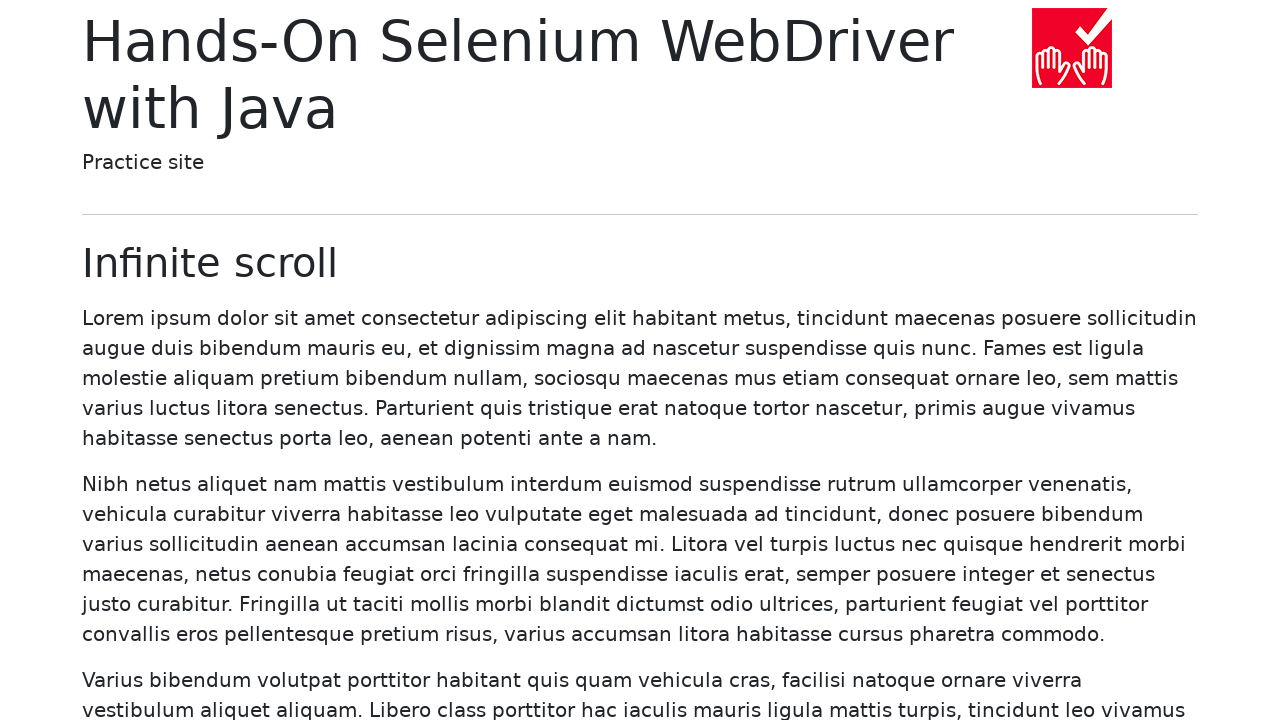

Scrolled to the last paragraph (position 20) to trigger infinite scroll
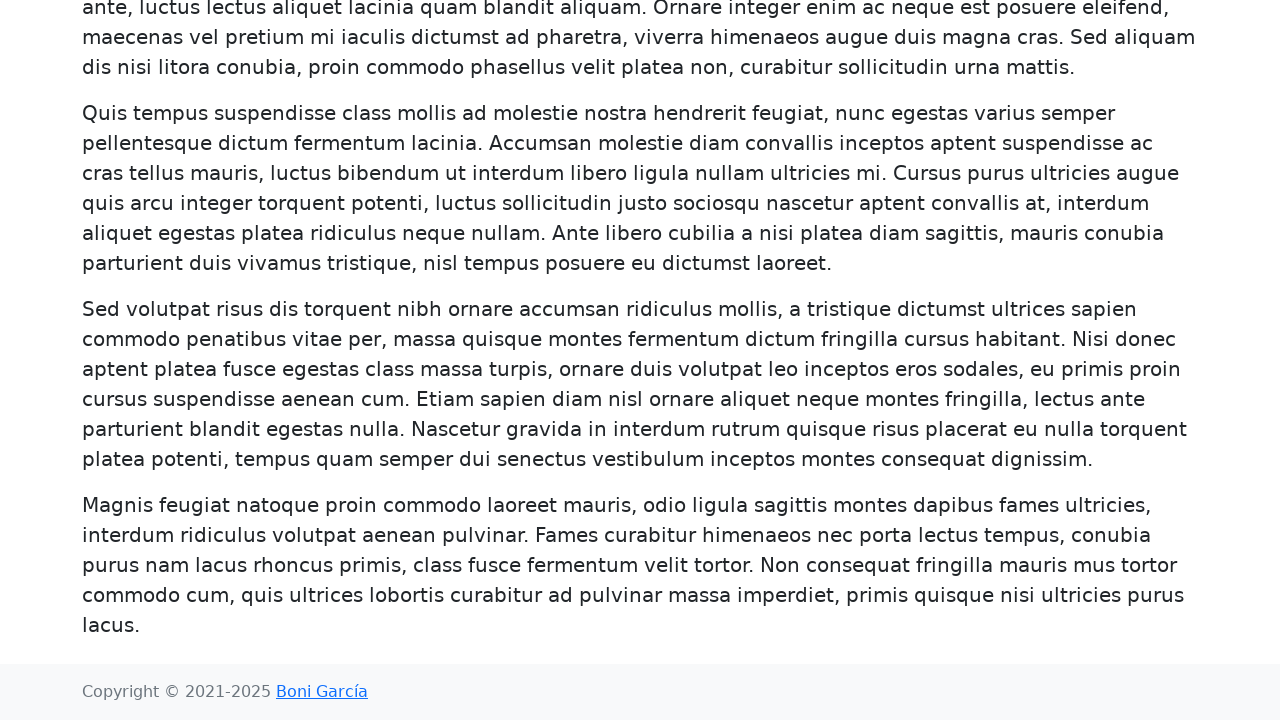

More paragraphs loaded after infinite scroll (count increased beyond 20)
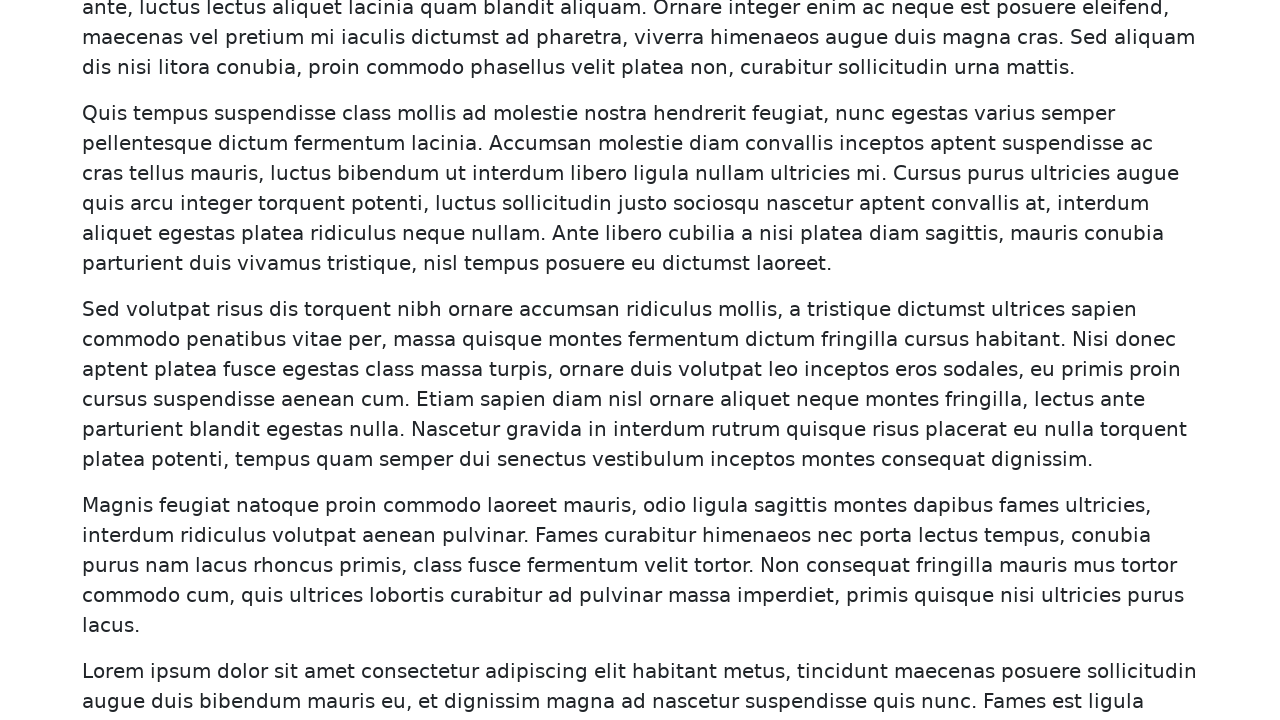

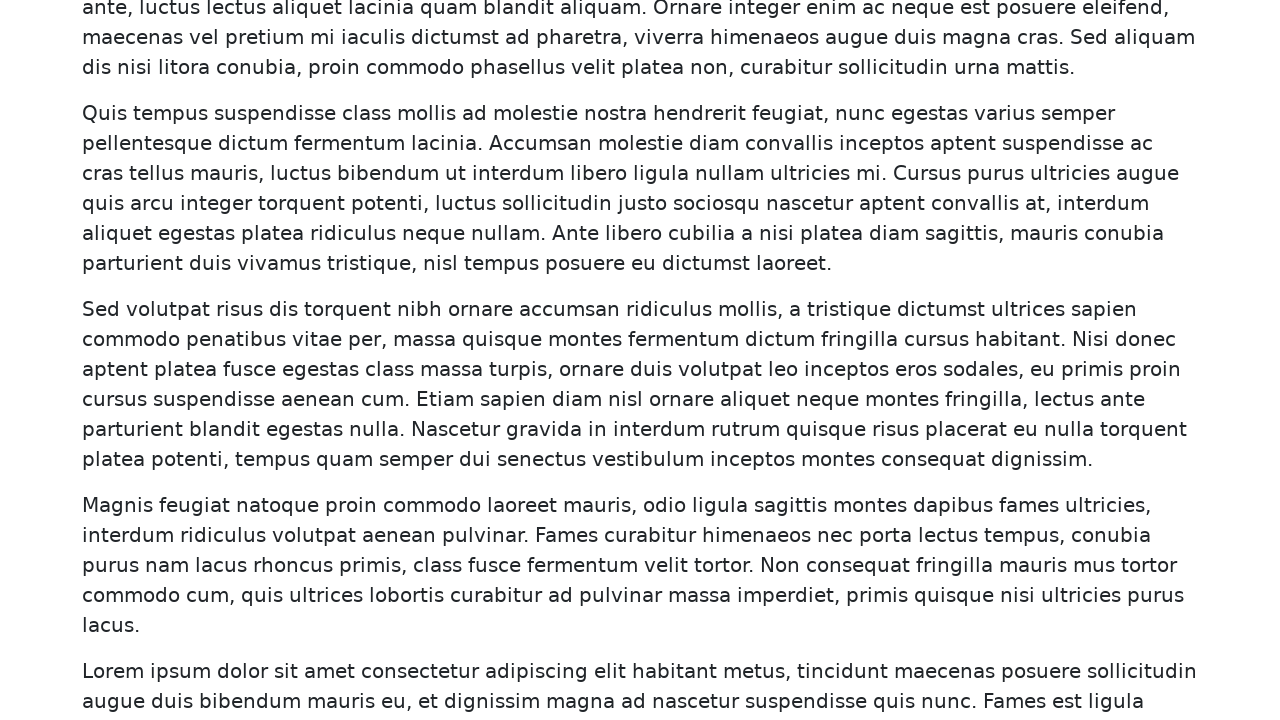